Navigates to IKEA Ukraine website and verifies the current URL matches the expected URL

Starting URL: https://www.ikea.com/ua/uk/

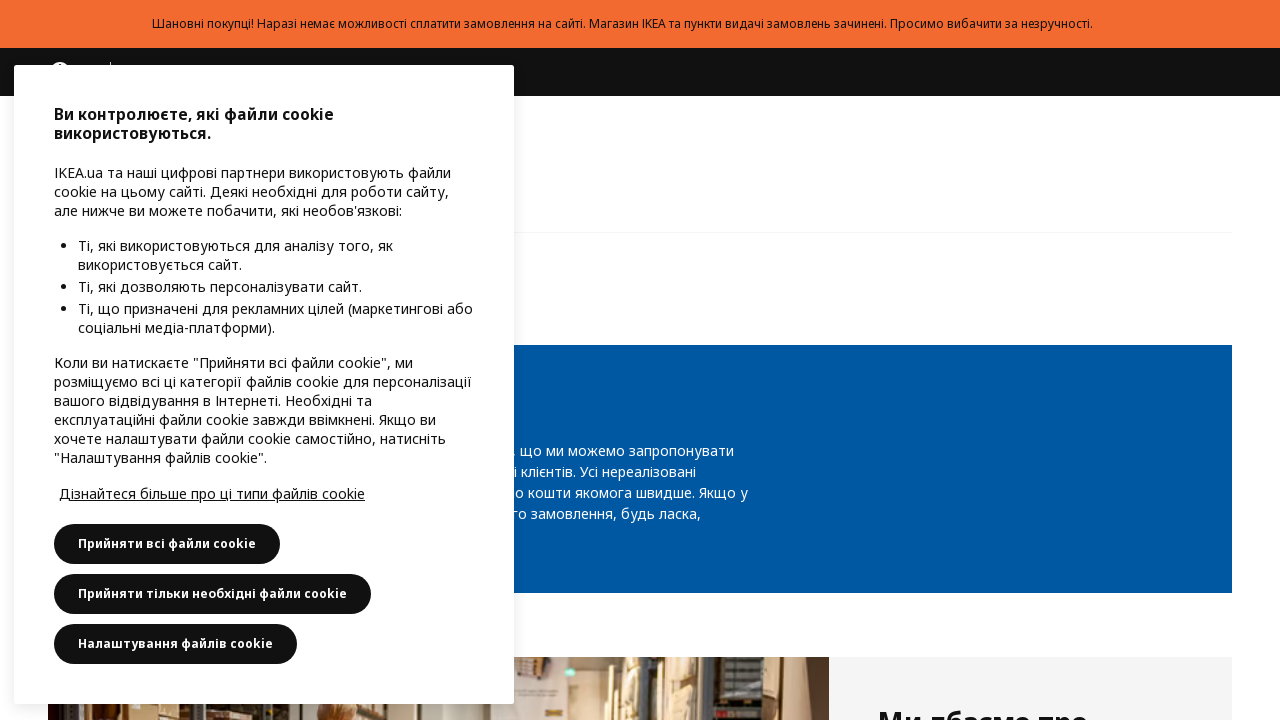

Navigated to IKEA Ukraine website
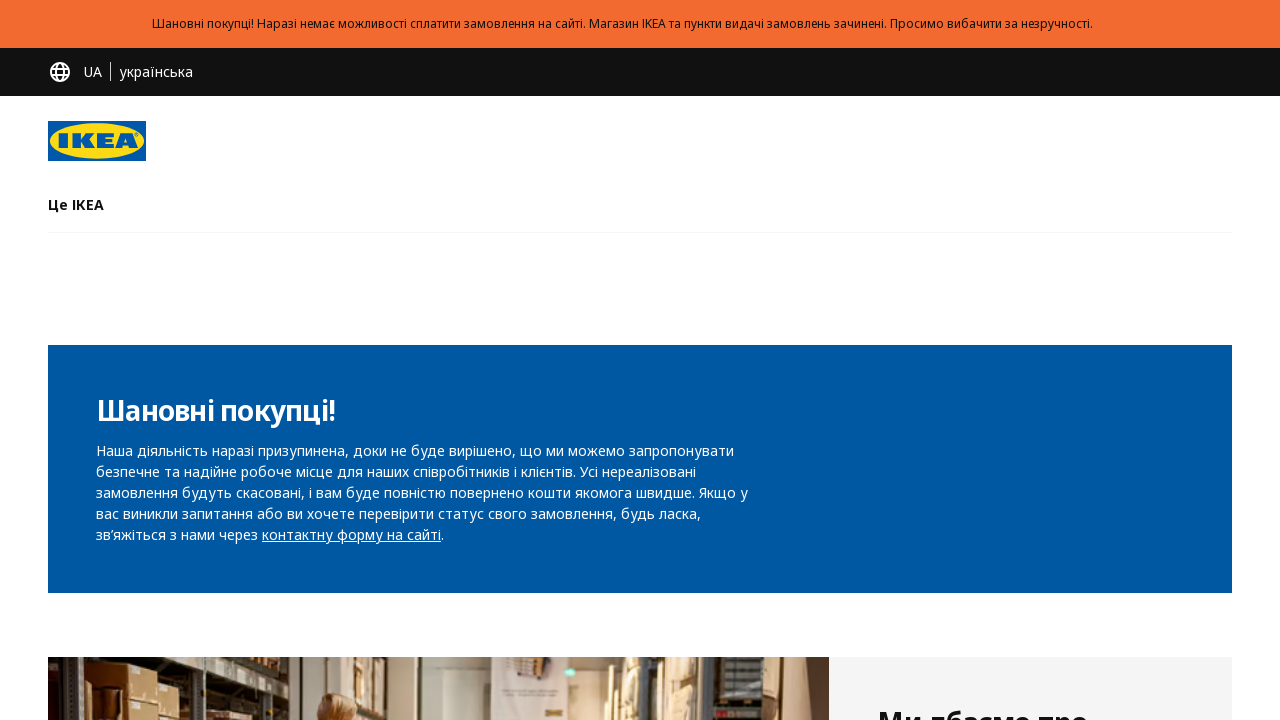

Verified current URL matches expected URL
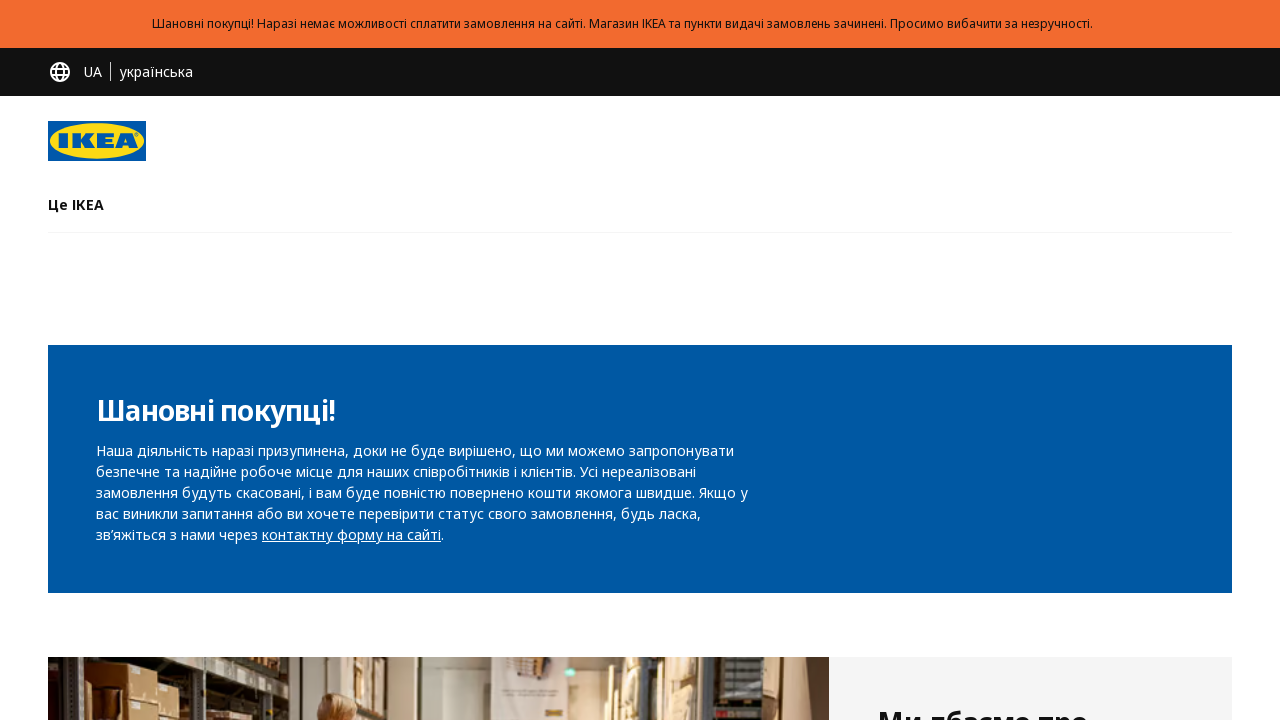

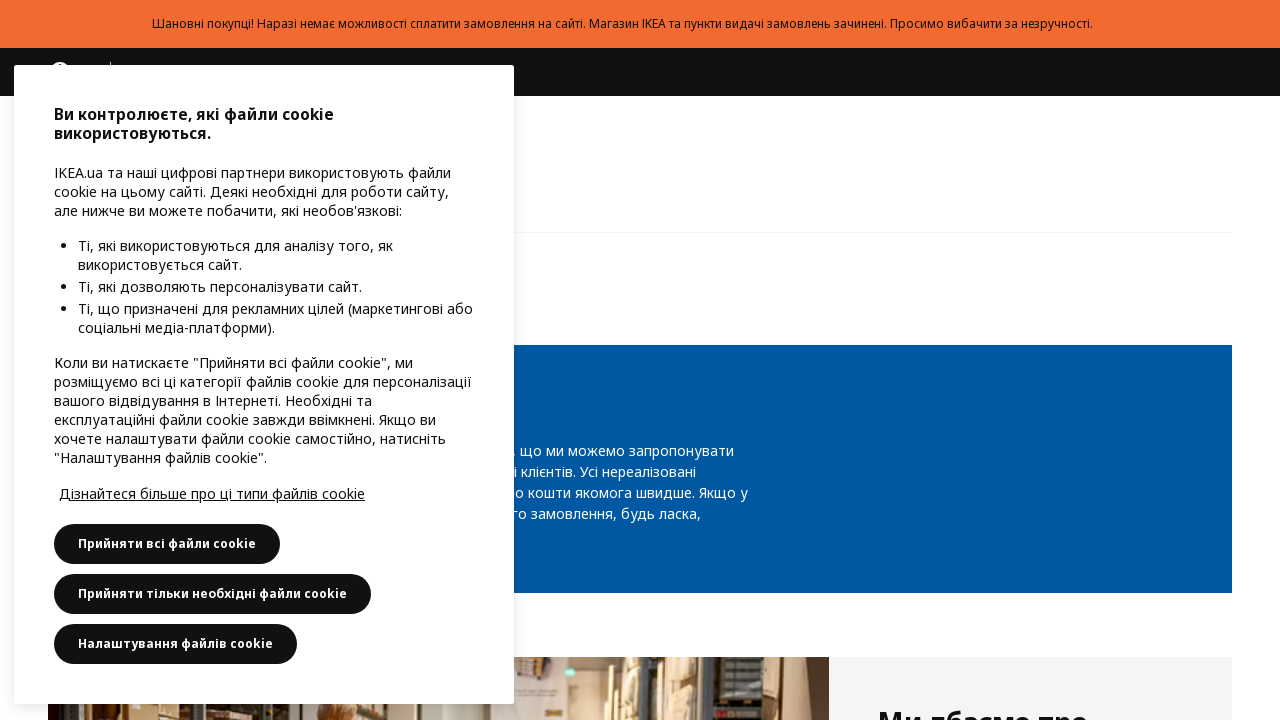